Tests clicking a blue button on the VTiger CRM demo page using JavaScript executor approach

Starting URL: https://demo.vtiger.com/vtigercrm/index.php

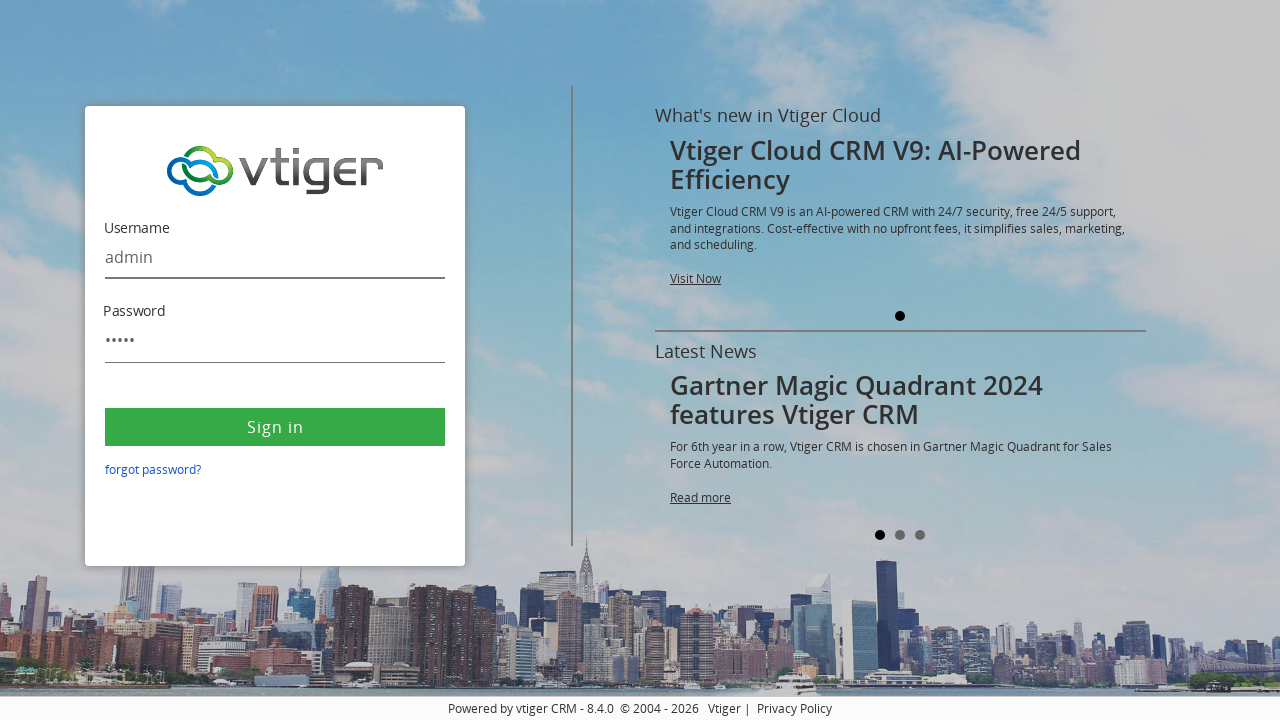

Navigated to VTiger CRM demo page
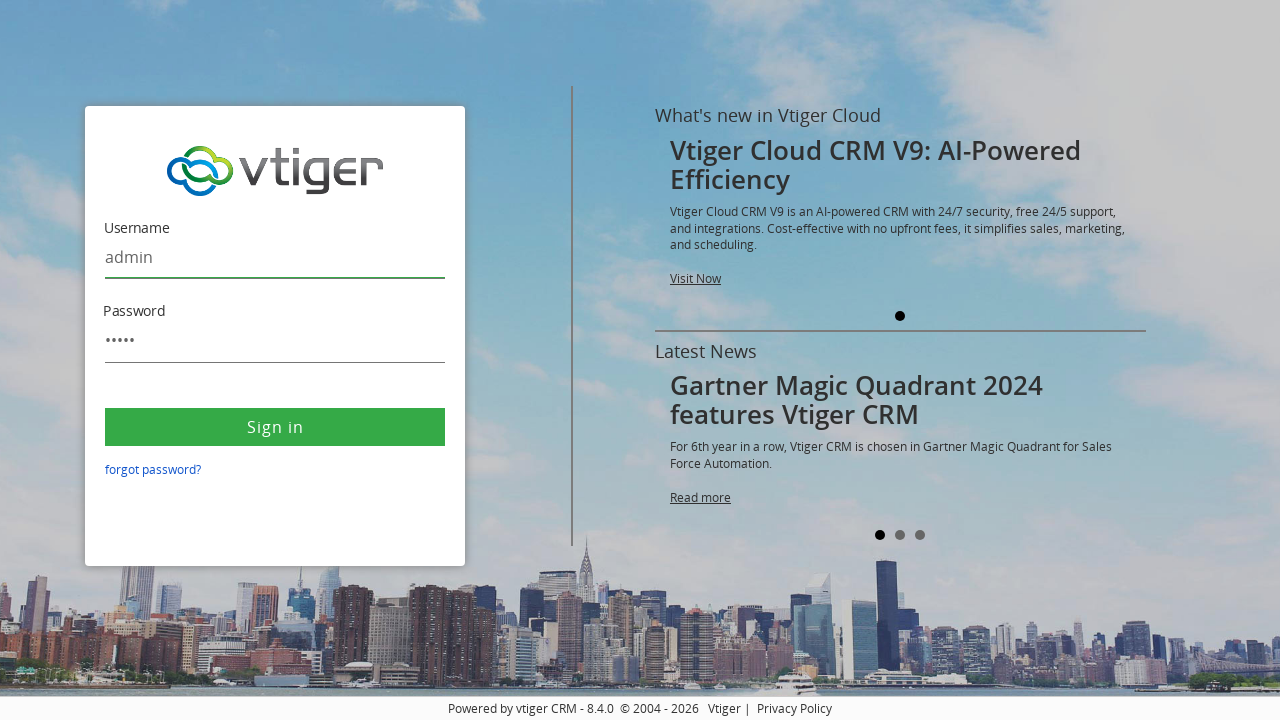

Clicked the blue button element at (275, 427) on .buttonBlue
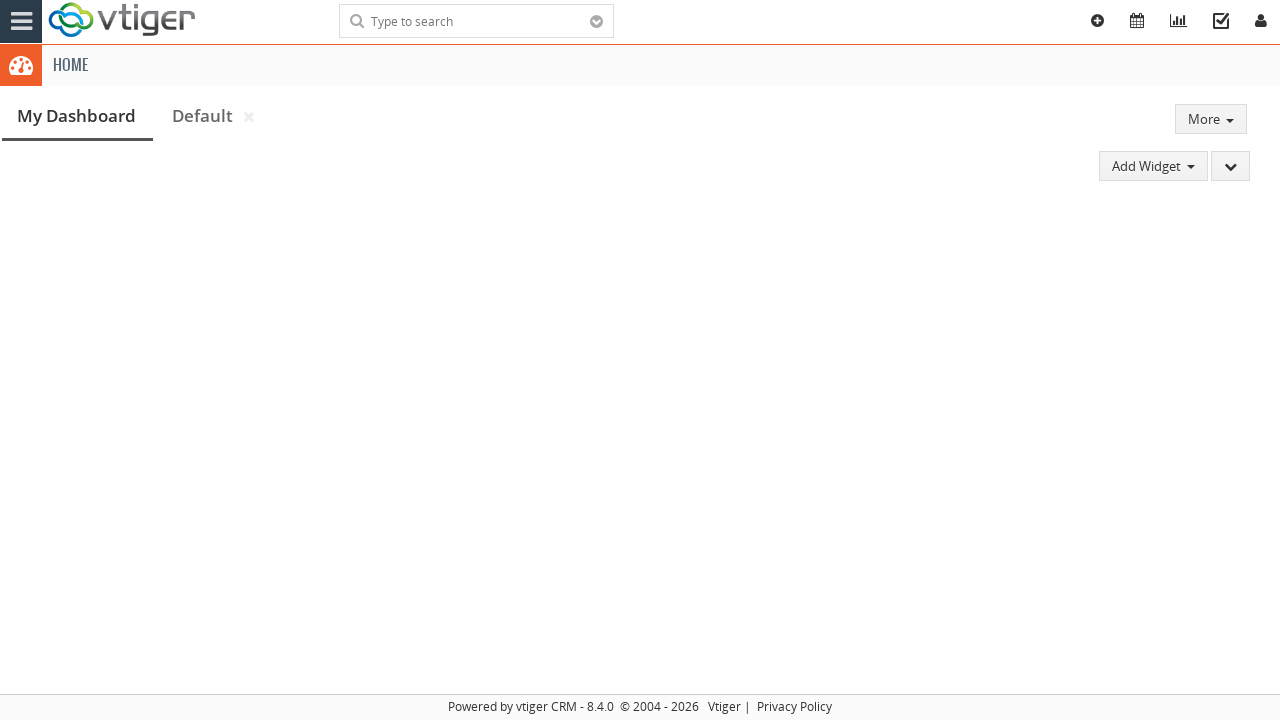

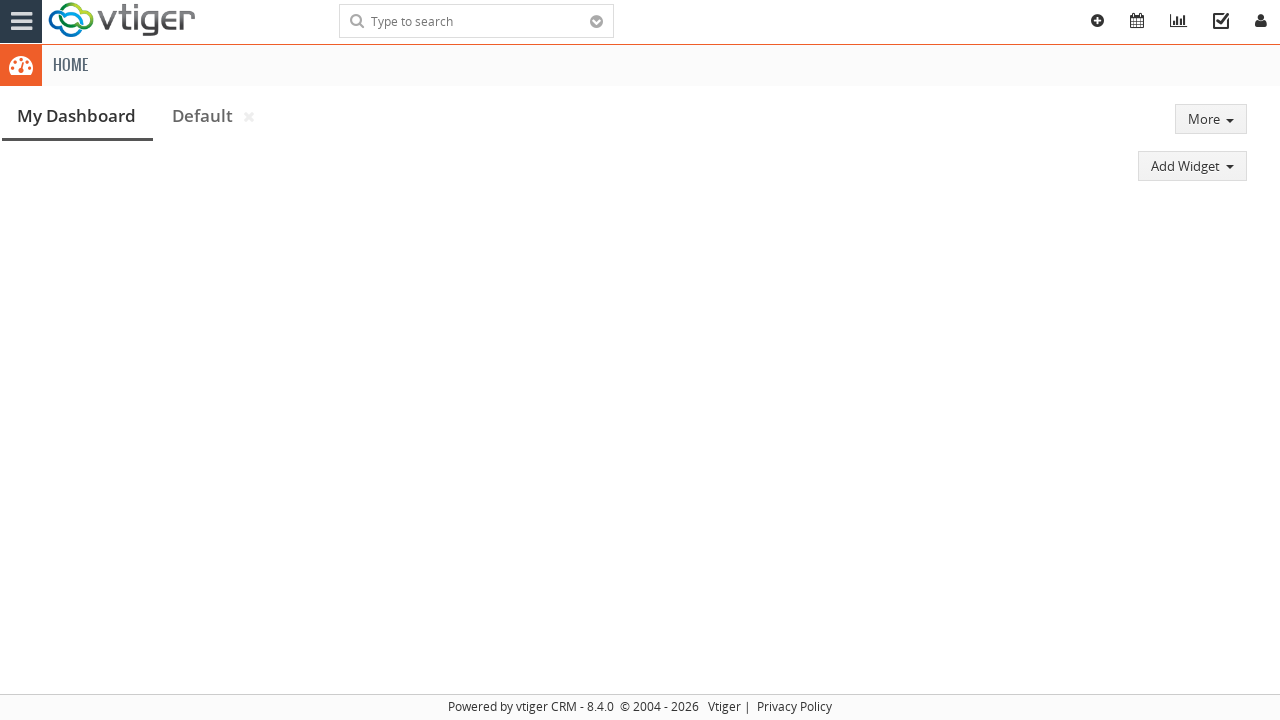